Verifies that the Home button is present and displays the correct text

Starting URL: http://training.skillo-bg.com:4300/posts/all

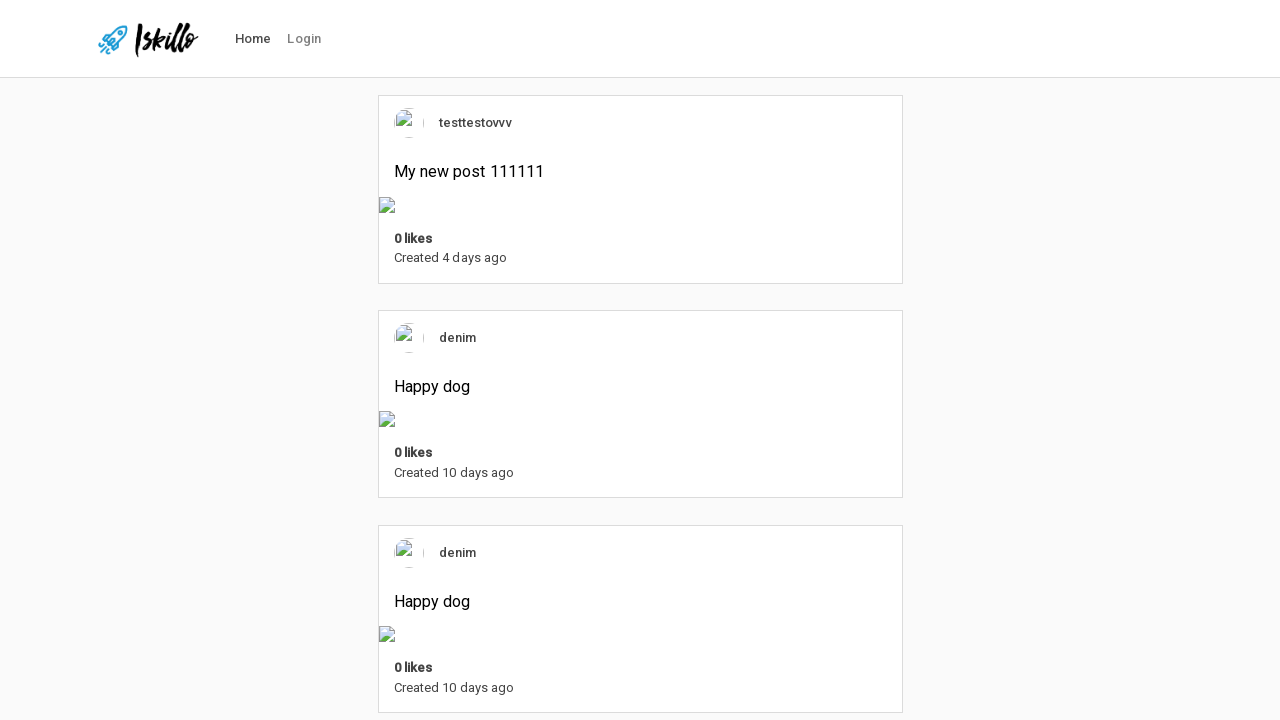

Navigated to posts page
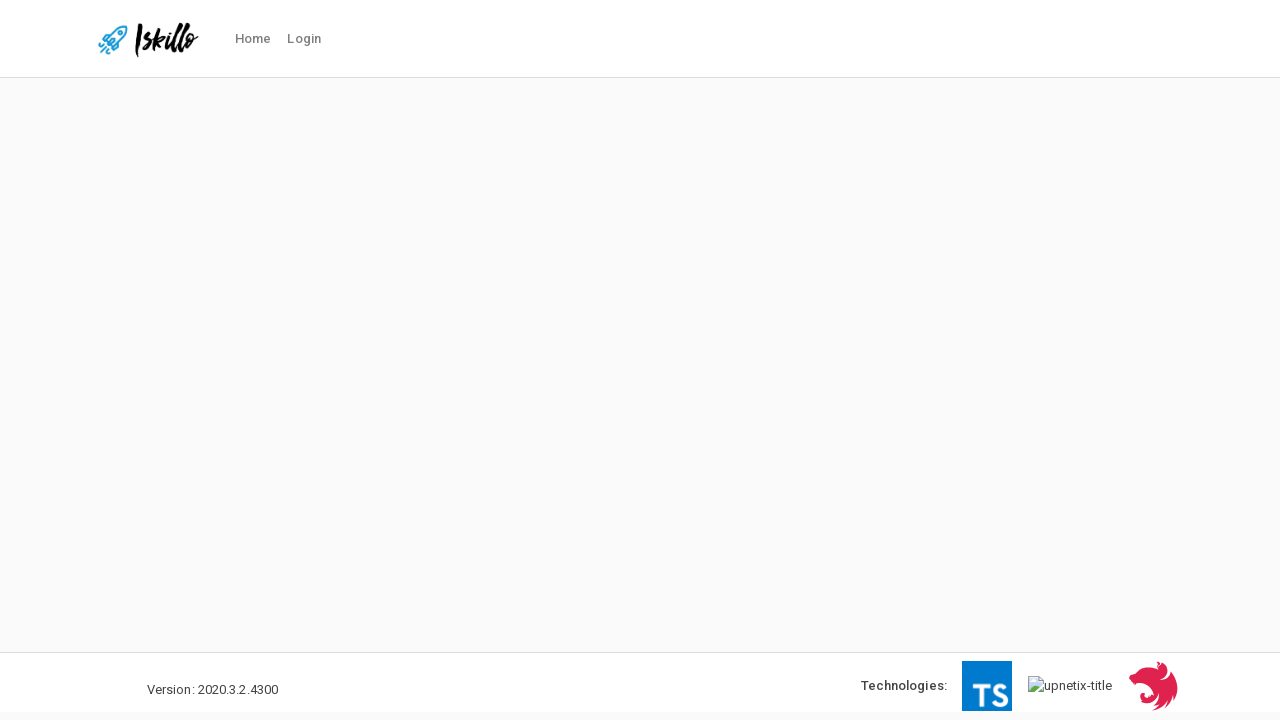

Located Home button element
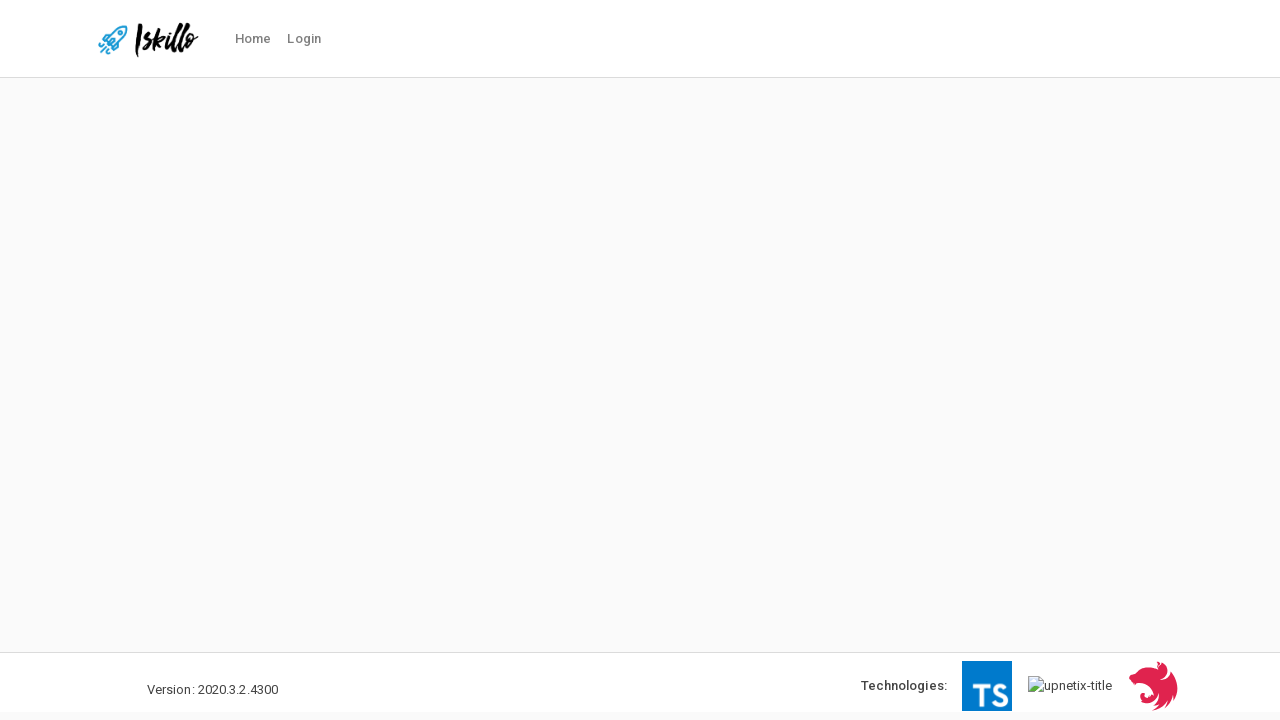

Verified Home button is visible
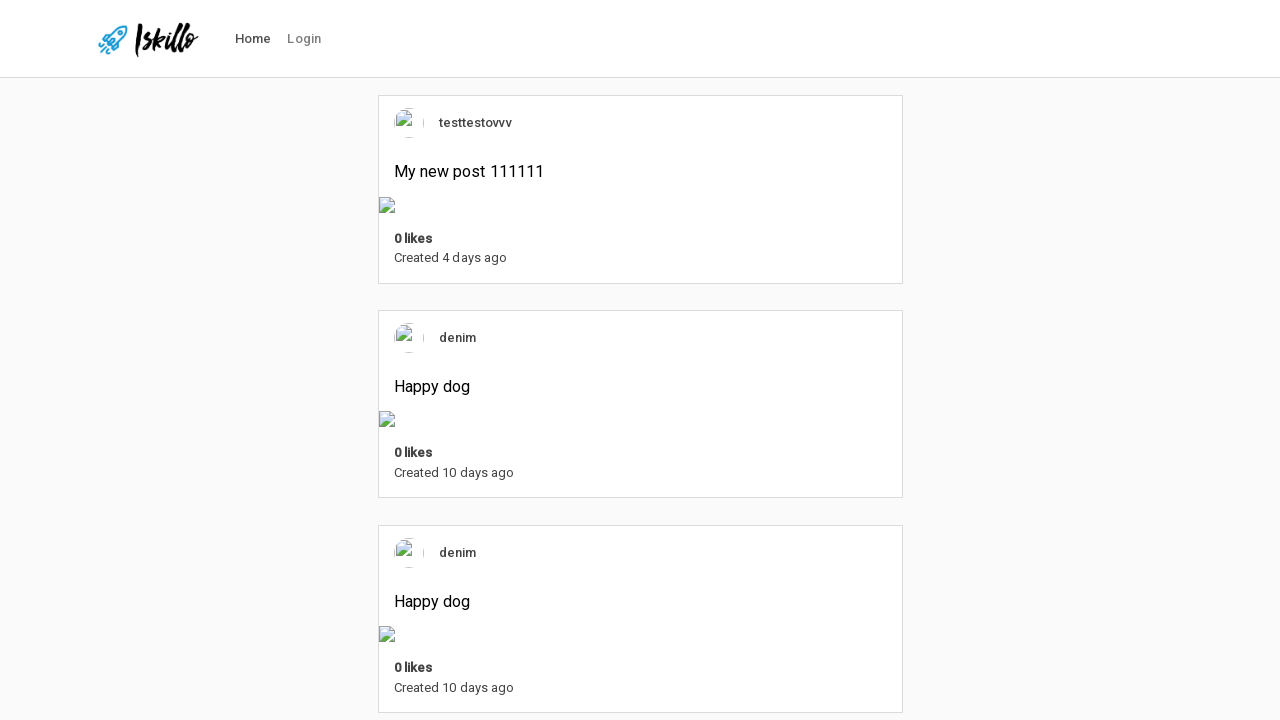

Verified Home button displays correct text 'Home'
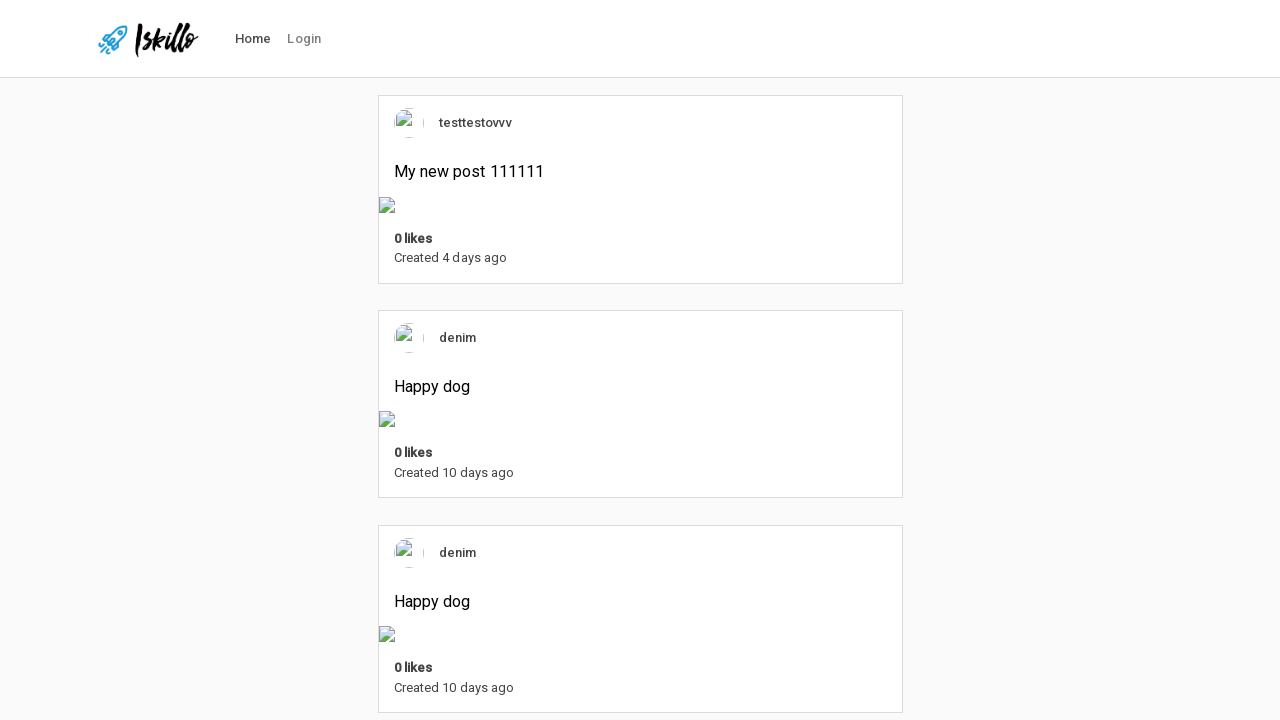

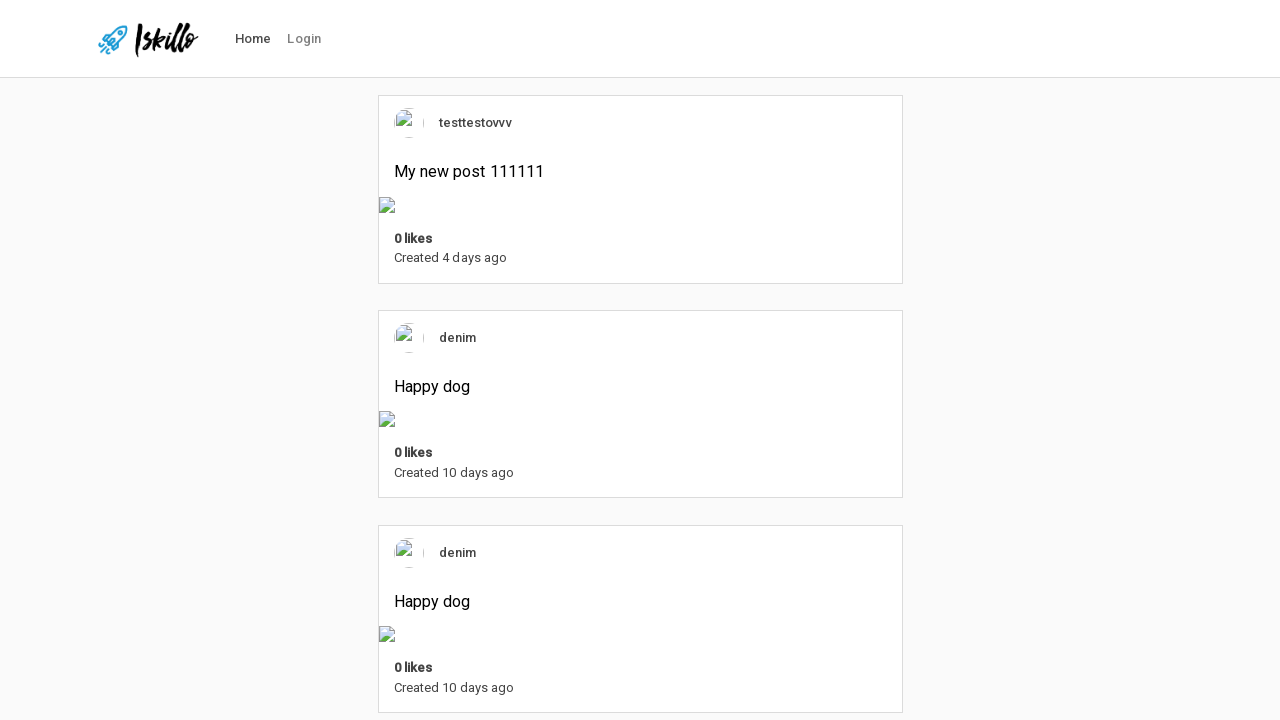